Tests clicking on Practice Questions link from the Graph Representations page and verifying navigation to the practice page

Starting URL: https://dsportalapp.herokuapp.com/graph/graph-representations/

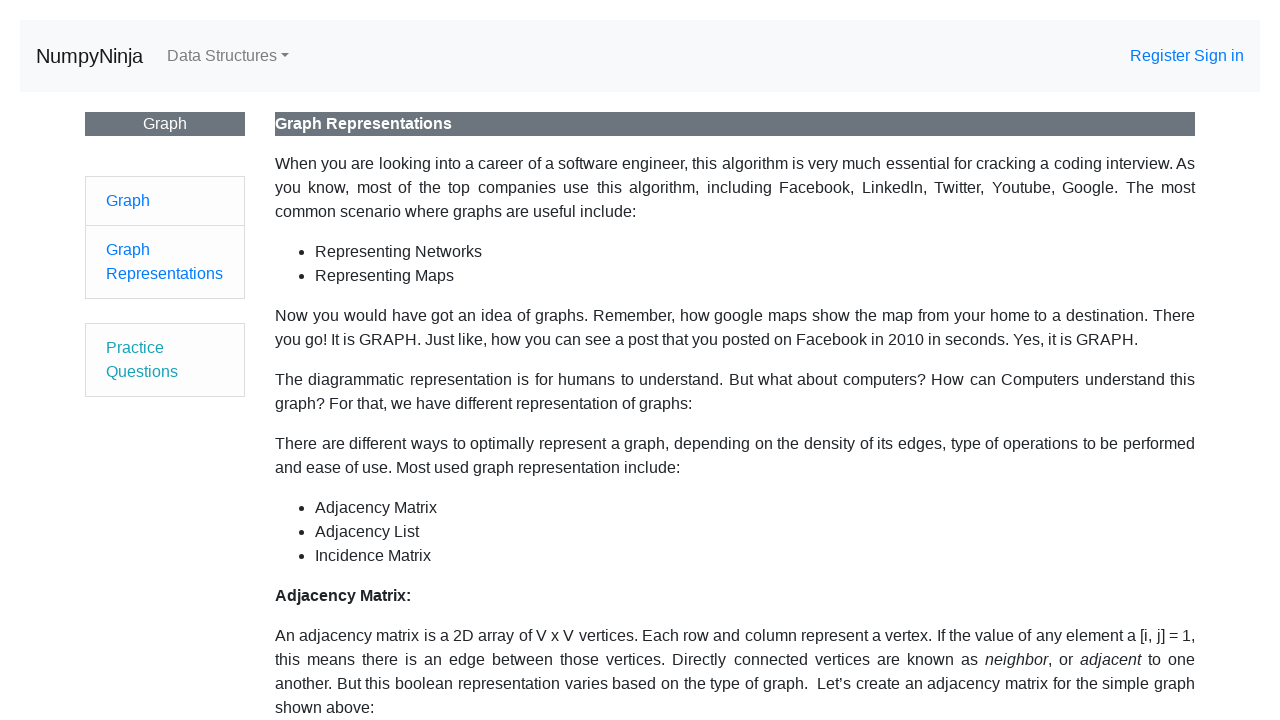

Clicked on Practice Questions link from Graph Representations page at (165, 360) on xpath=//a[text()='Practice Questions']
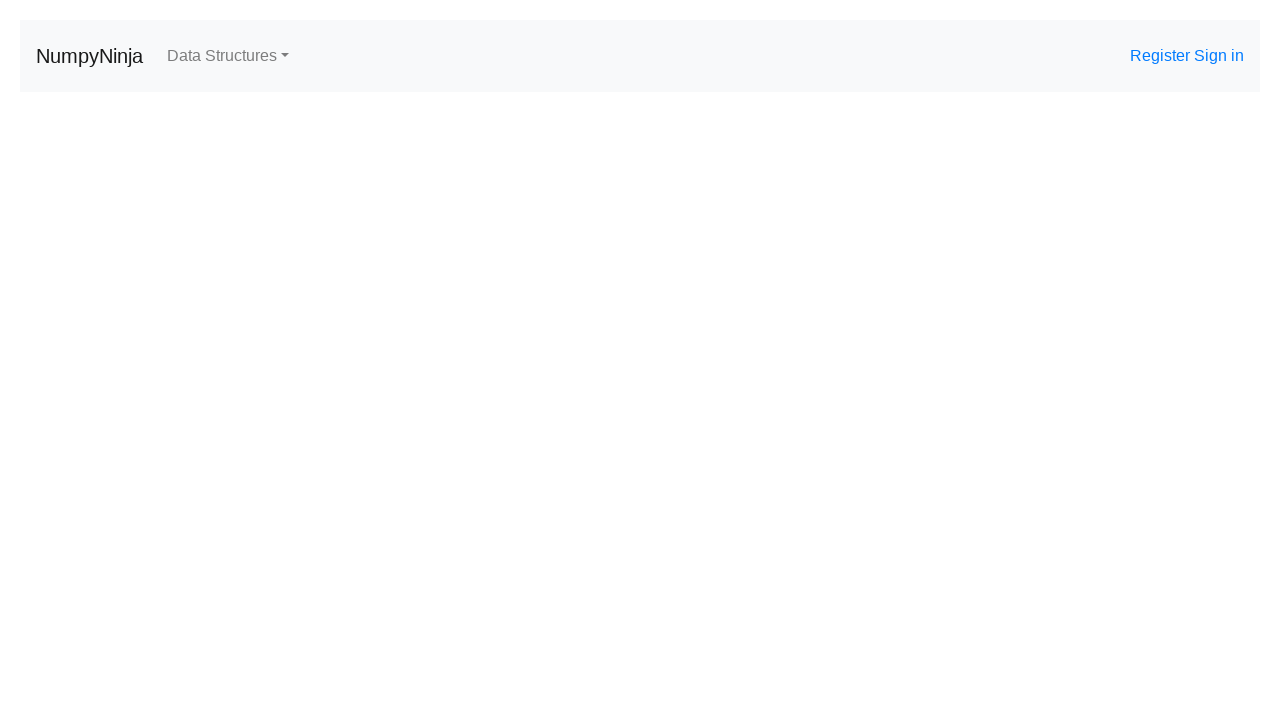

Verified navigation to Graph Practice page
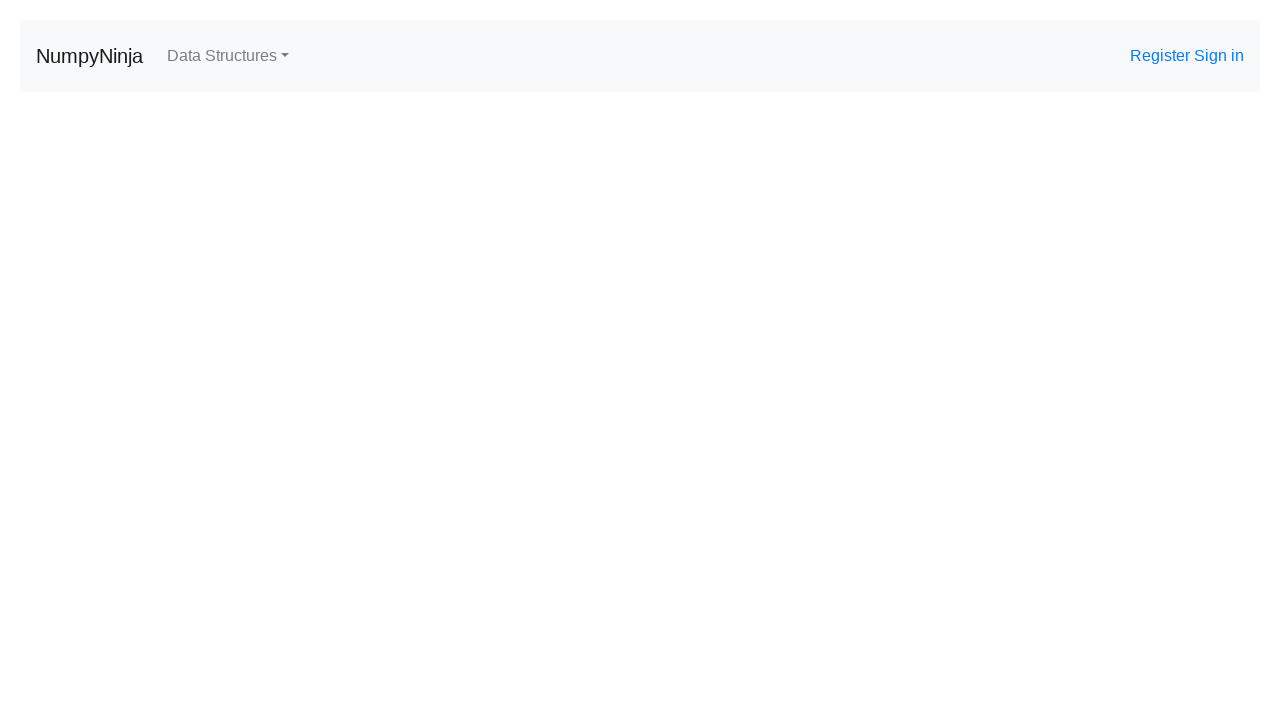

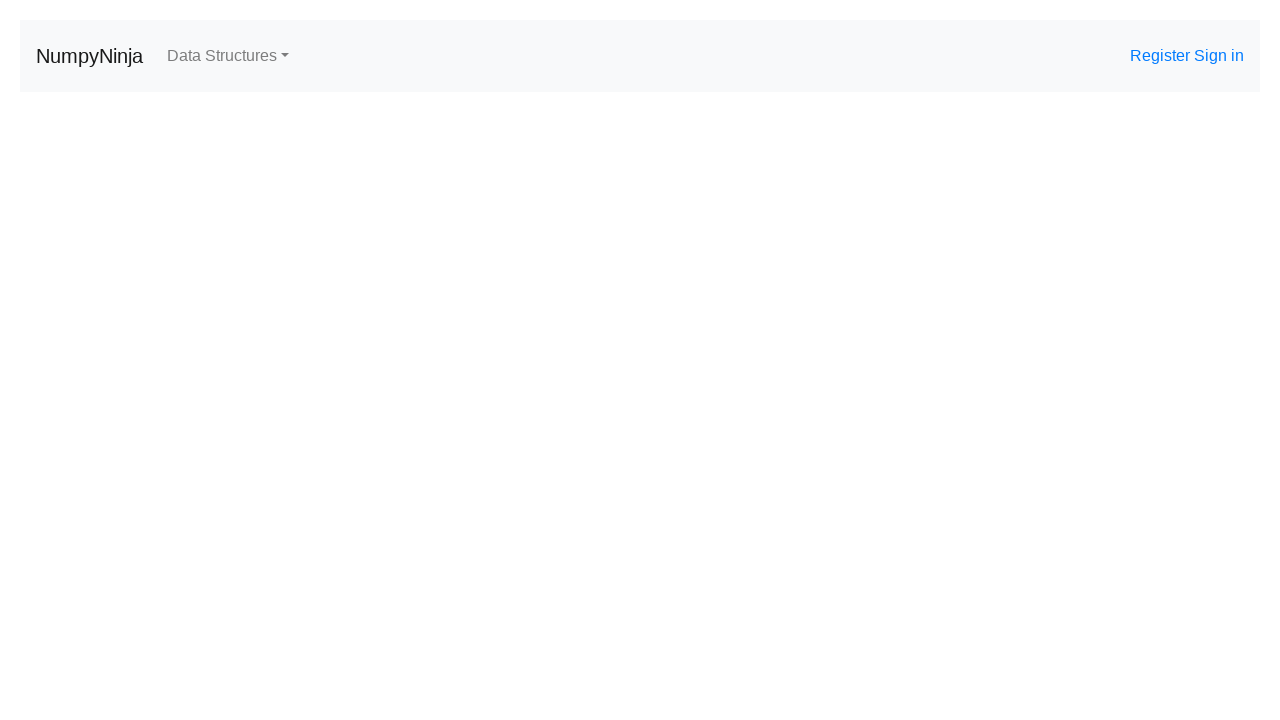